Tests clicking on "Add/Remove Elements" link and then clicking the "Add Element" button on the resulting page

Starting URL: https://the-internet.herokuapp.com/

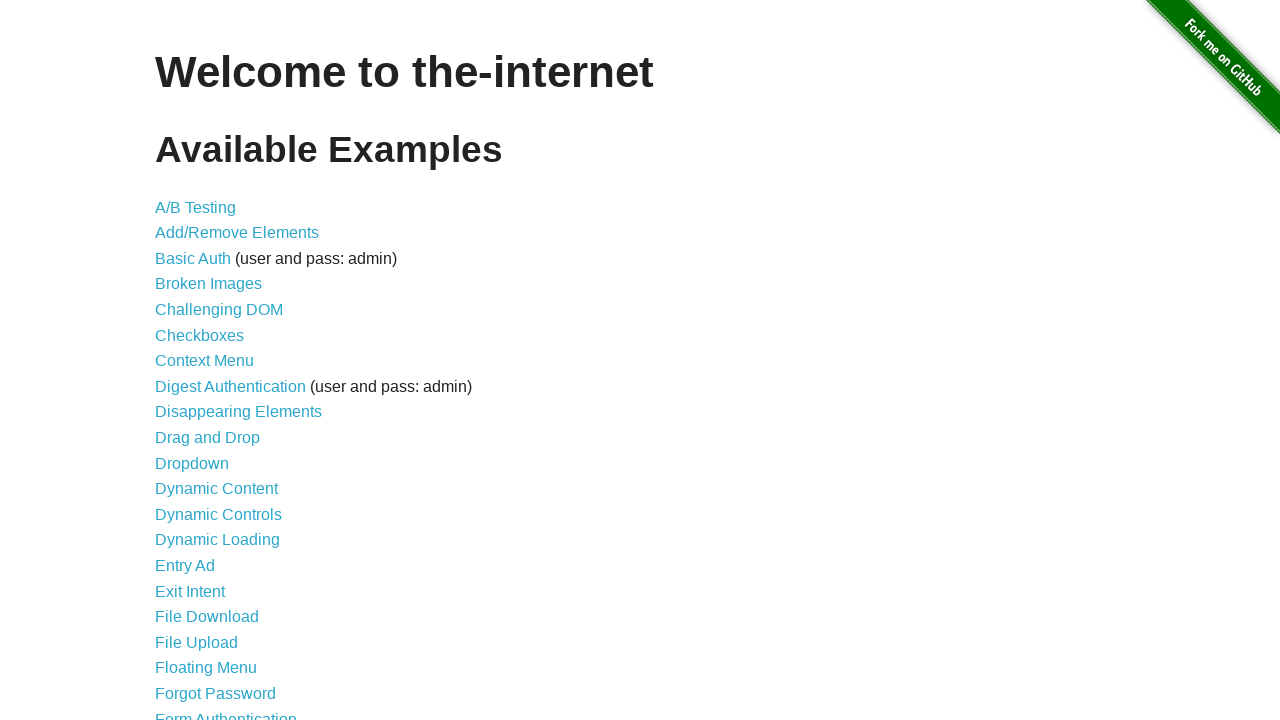

Clicked on 'Add/Remove Elements' link at (237, 233) on text=Add/Remove Elements
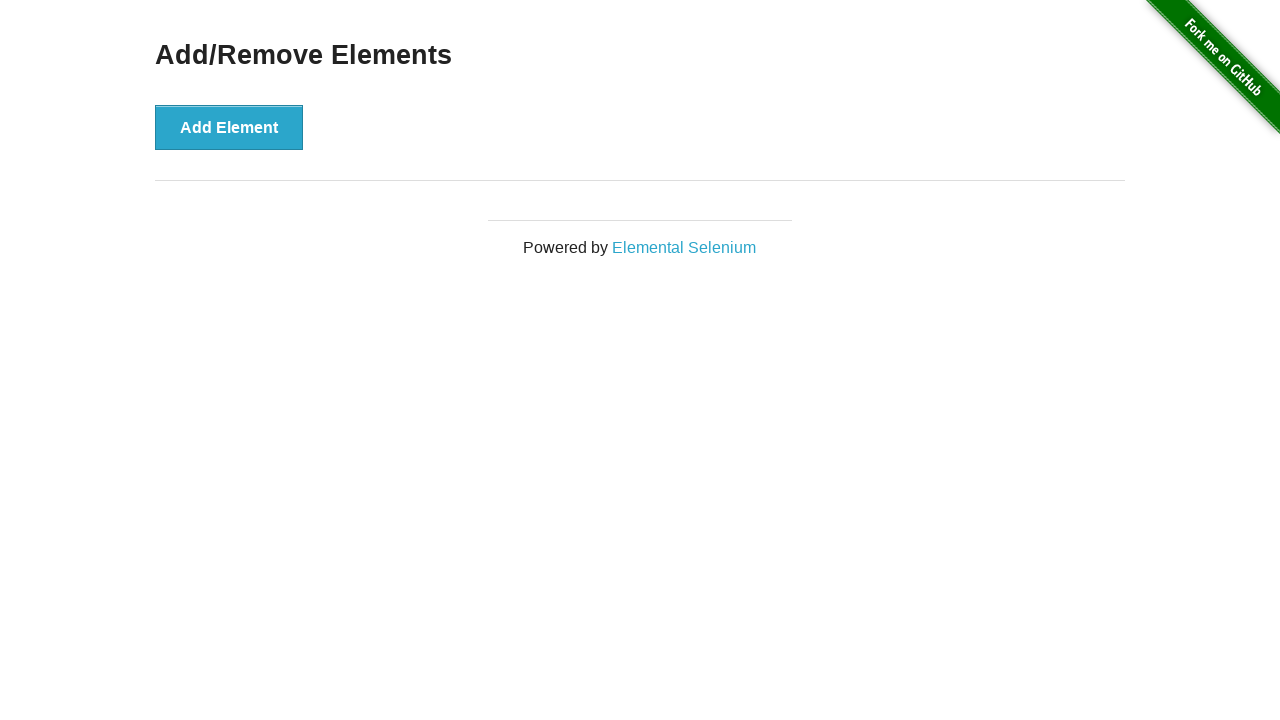

Located 'Add Element' button
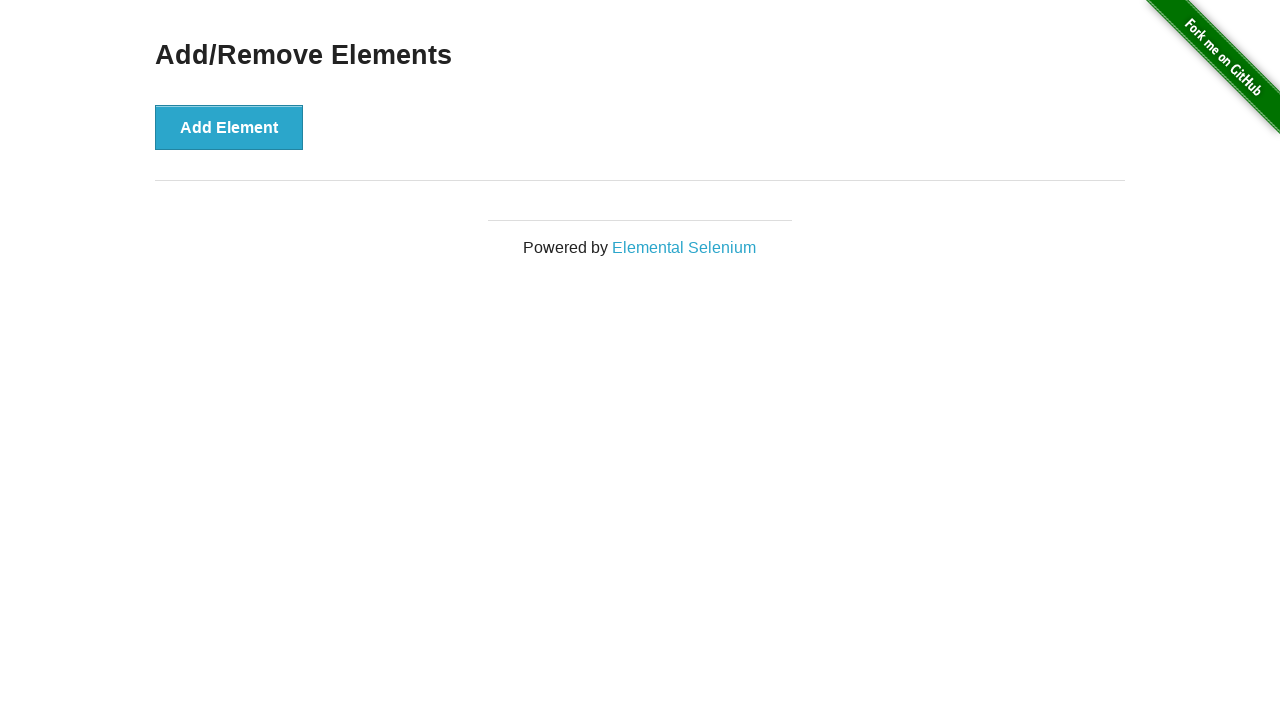

Clicked 'Add Element' button at (229, 127) on text=Add Element
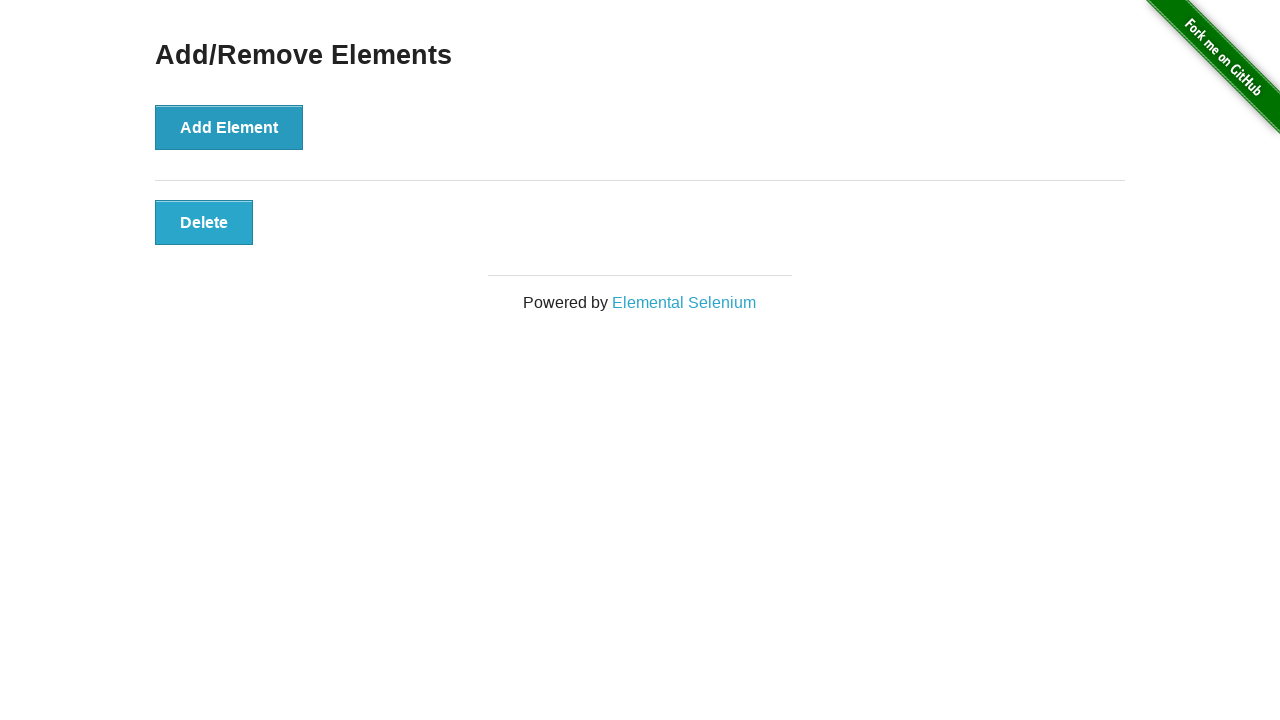

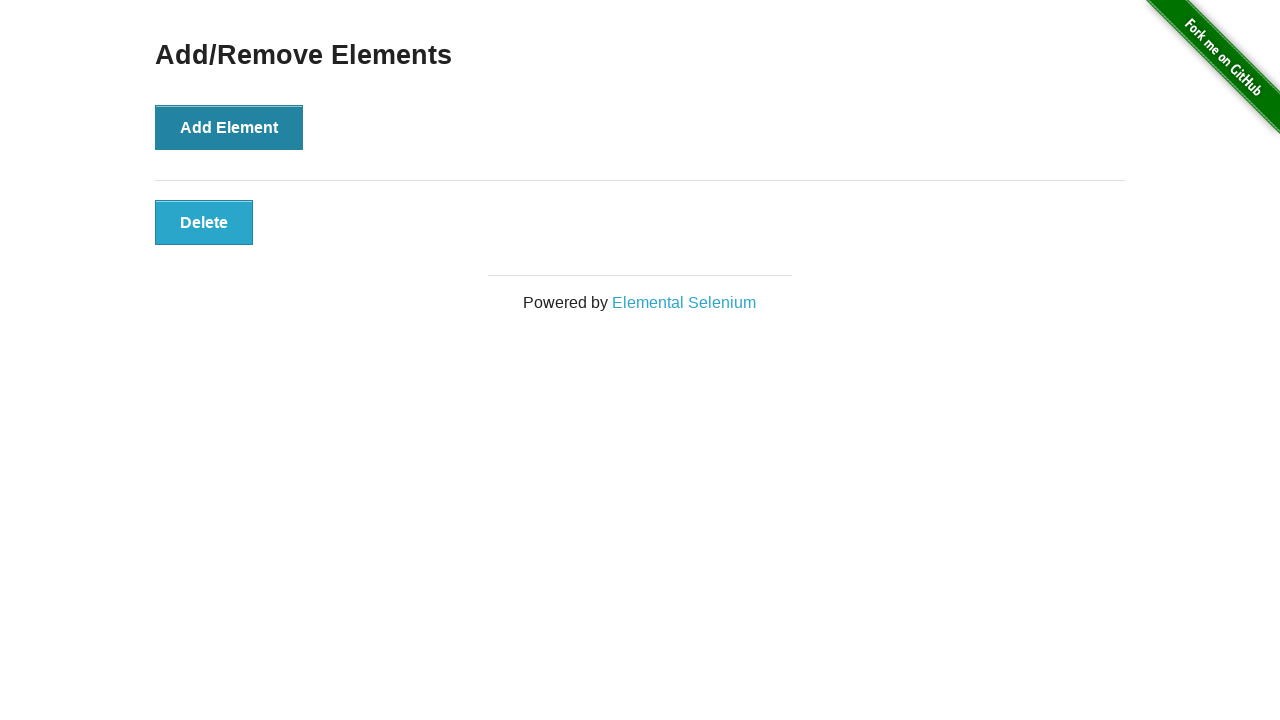